Tests JavaScript alert handling including simple alerts, confirmation alerts, and prompt alerts by clicking buttons and interacting with the alert dialogs

Starting URL: https://the-internet.herokuapp.com/javascript_alerts

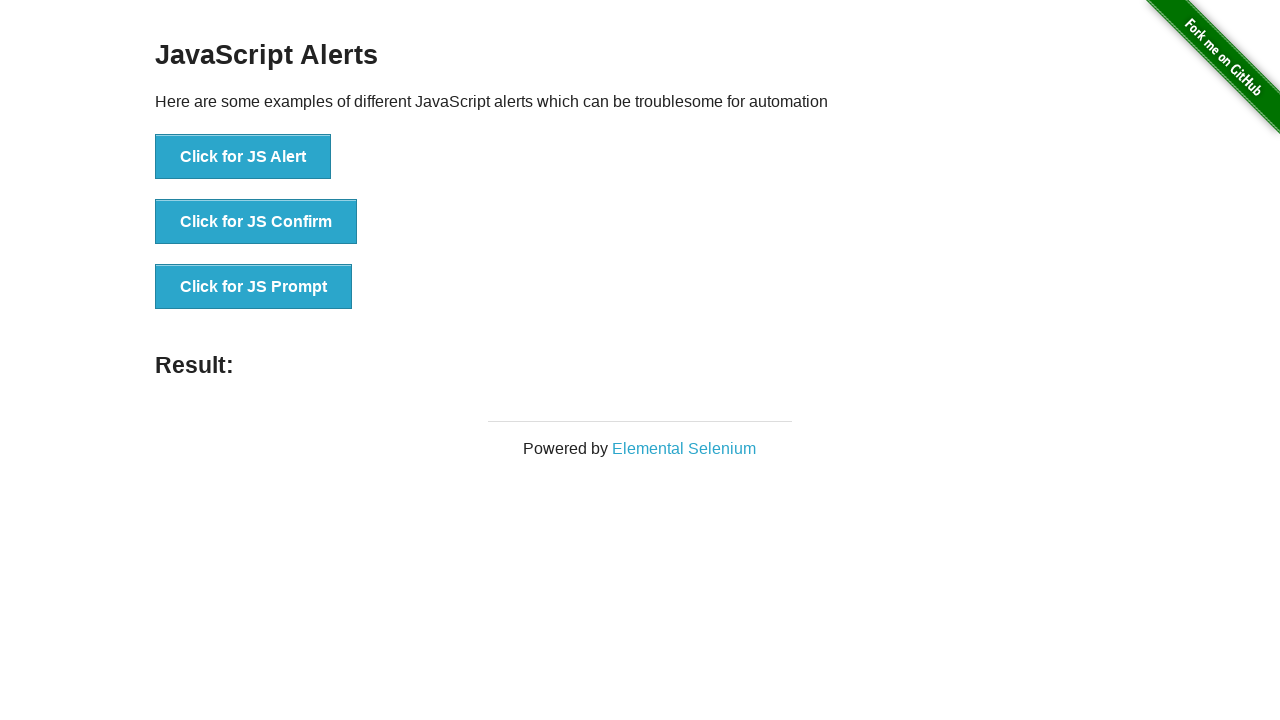

Clicked button to trigger normal OK alert at (243, 157) on //button[@onclick="jsAlert()"]
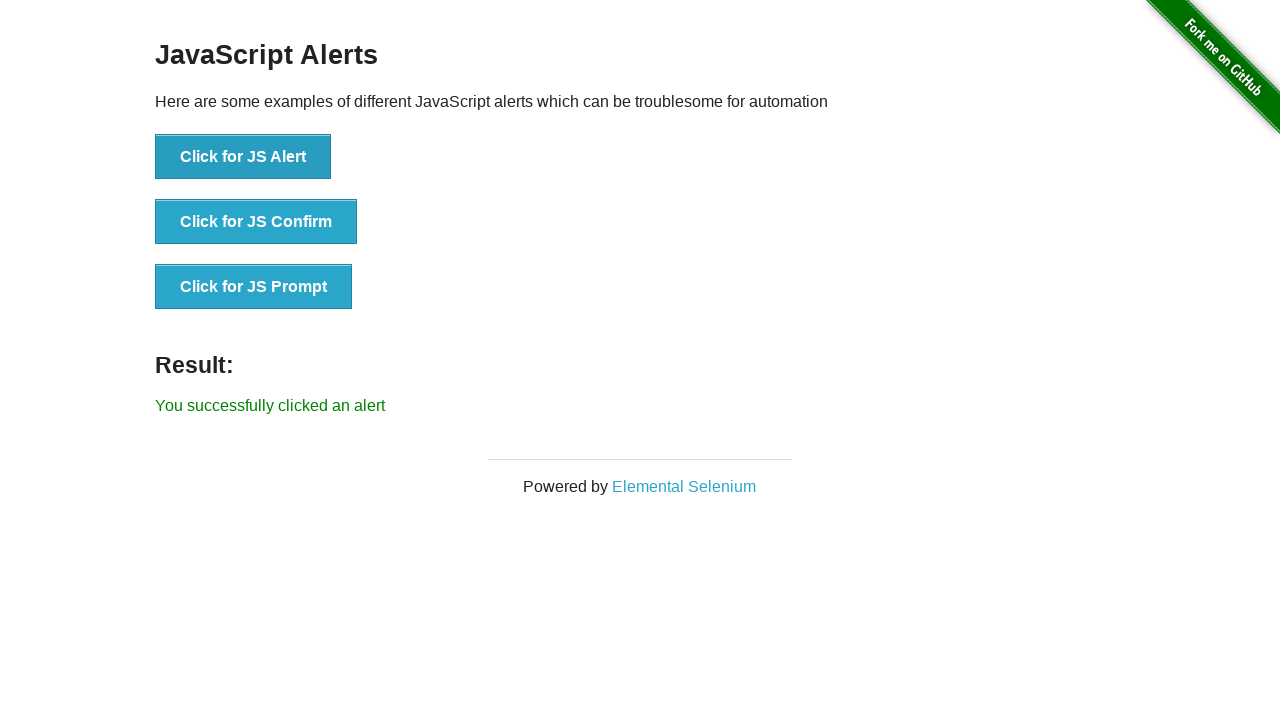

Clicked alert button and accepted the alert dialog at (243, 157) on //button[@onclick="jsAlert()"]
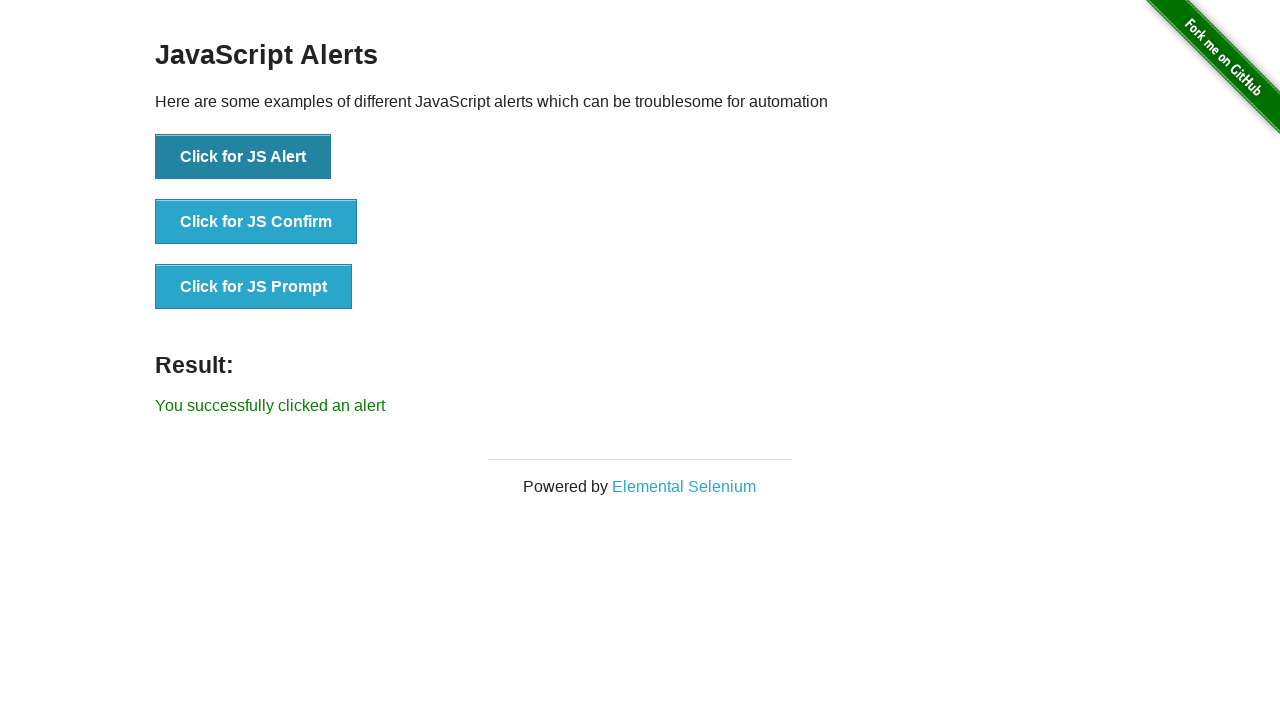

Clicked confirmation alert button and dismissed the dialog at (256, 222) on //*[@onclick="jsConfirm()"]
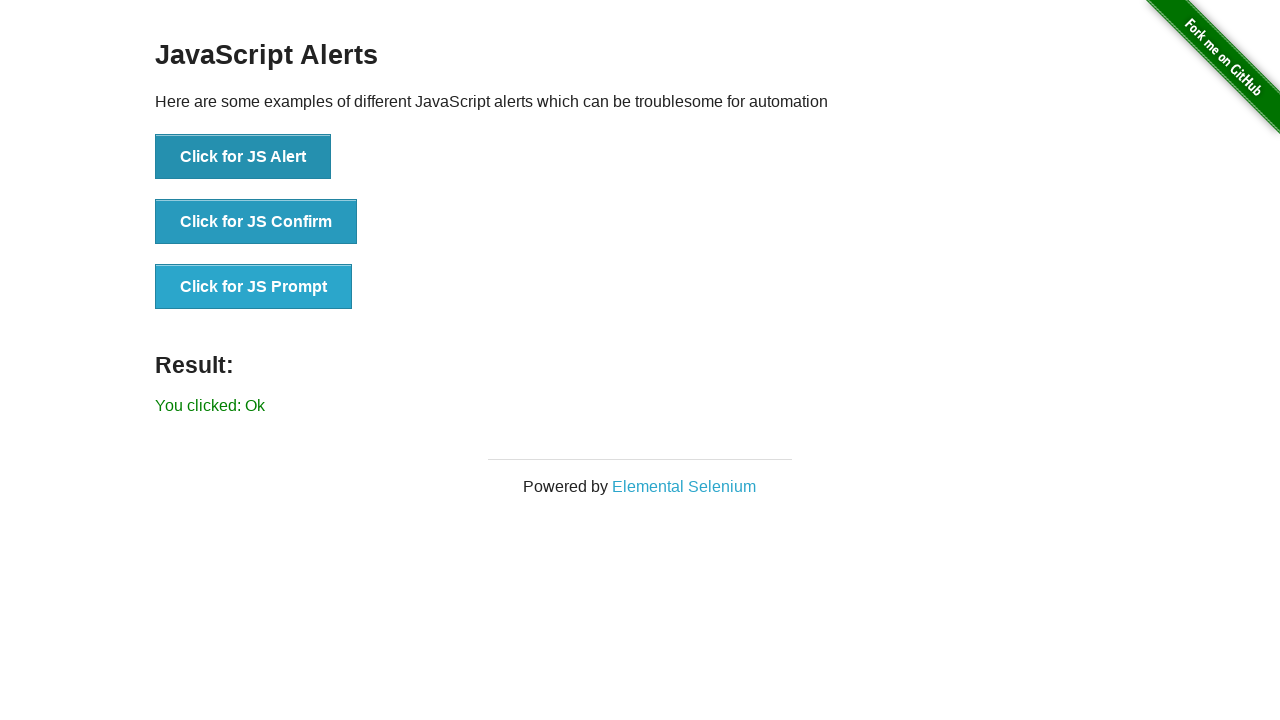

Result text element loaded after dismissing confirmation alert
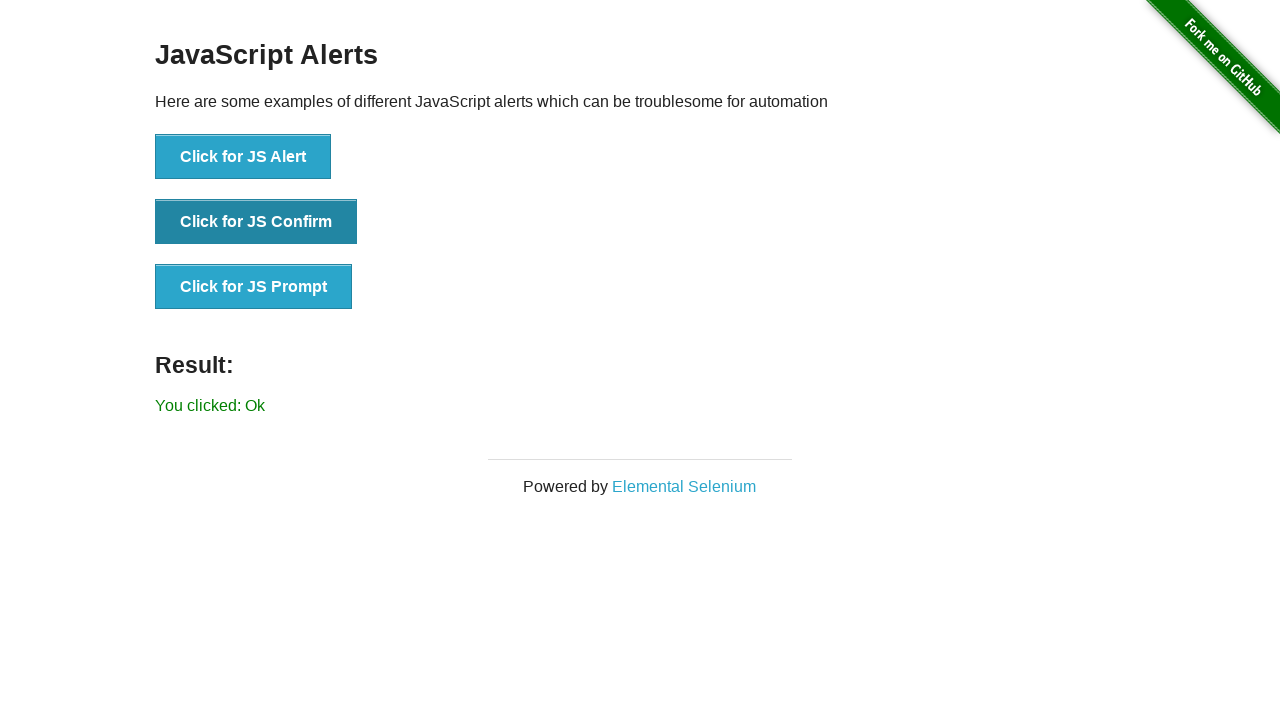

Retrieved result text: 'You clicked: Ok'
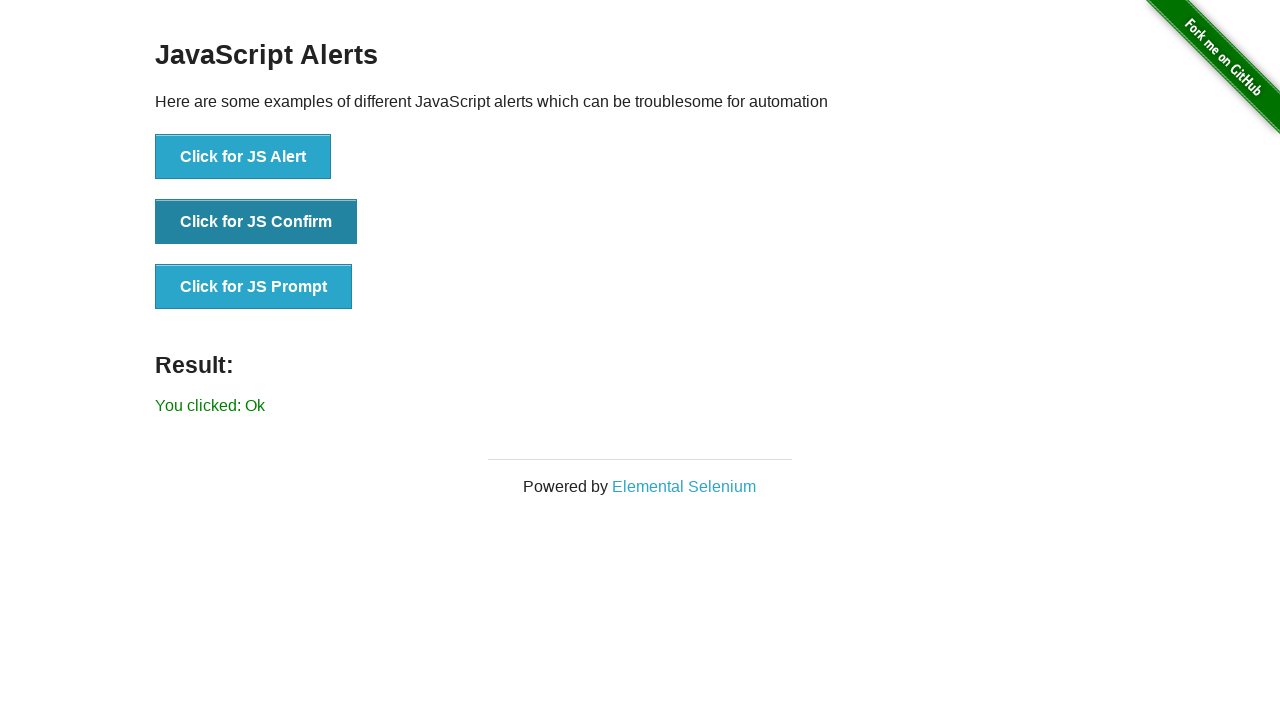

Clicked prompt alert button and accepted with text 'Welcome' at (254, 287) on //*[@onclick="jsPrompt()"]
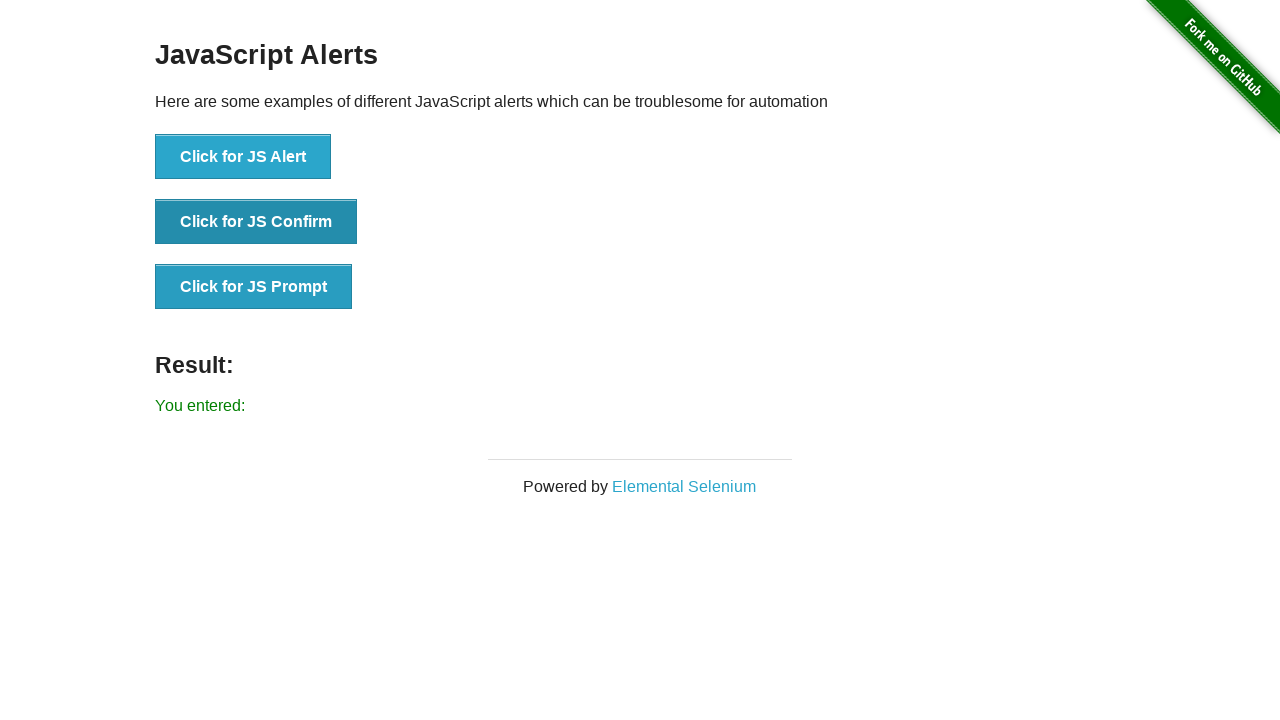

Result text element loaded after handling prompt alert
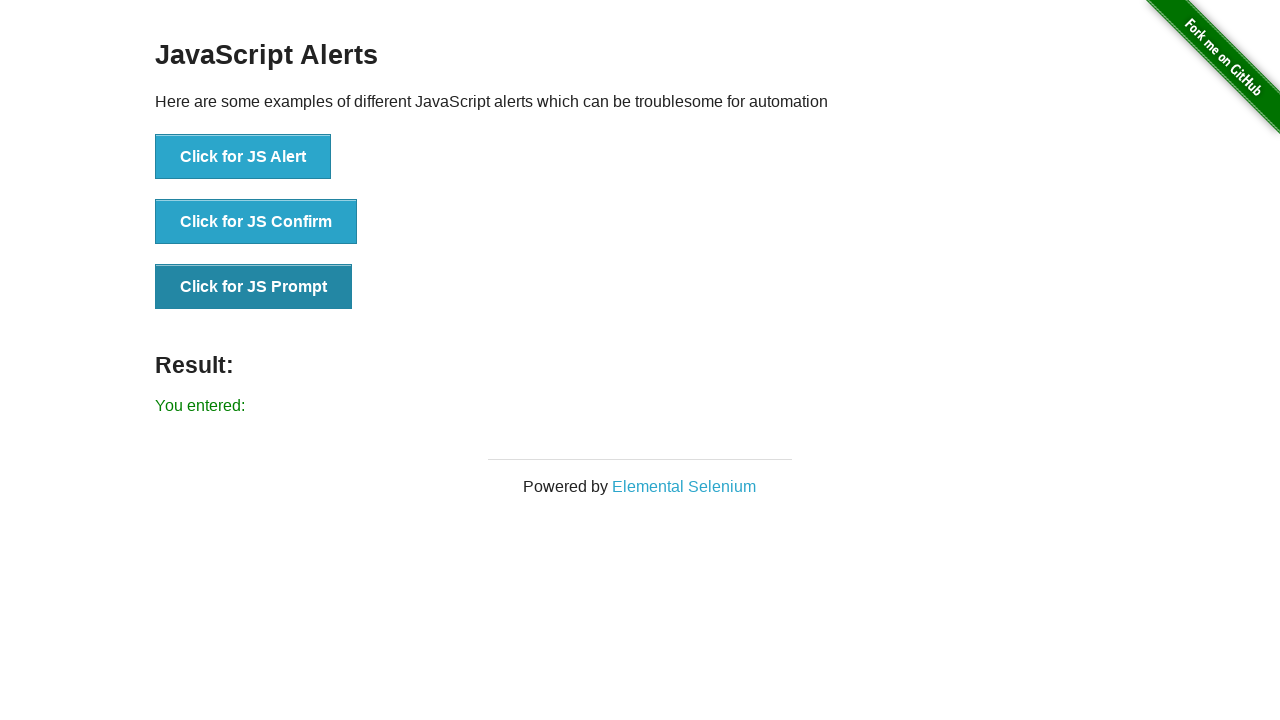

Retrieved result text from prompt: 'You entered: '
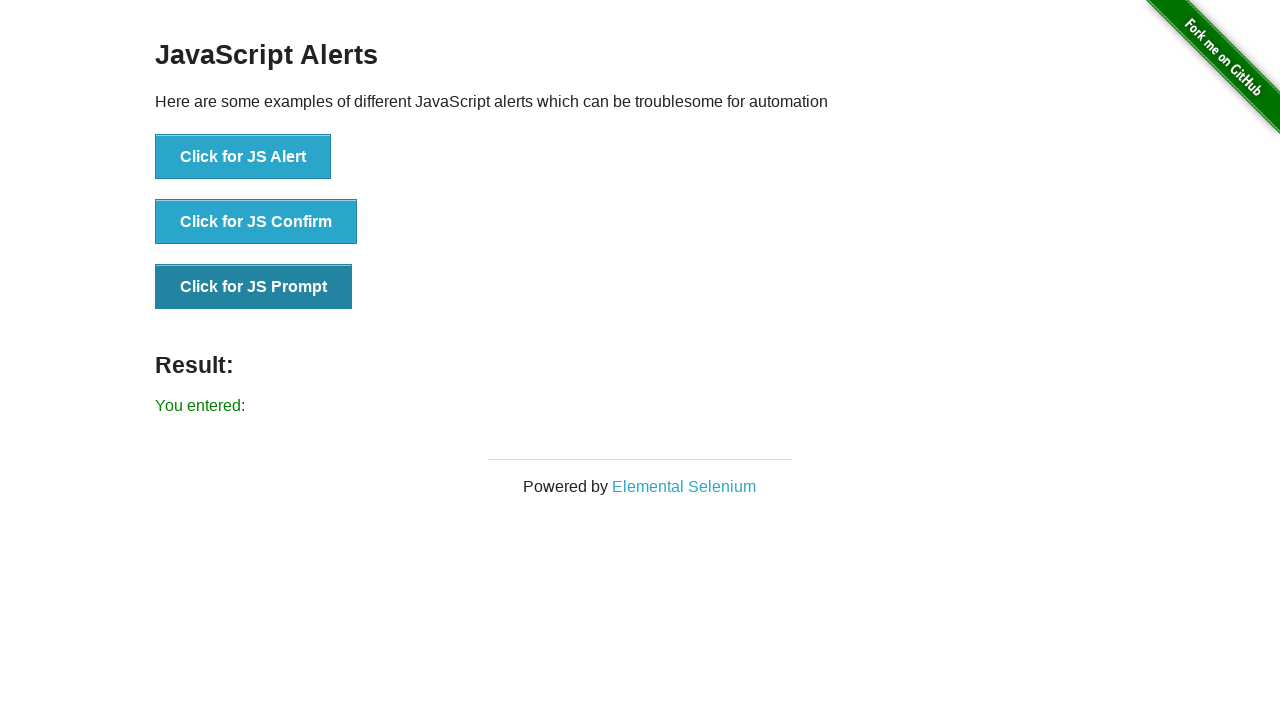

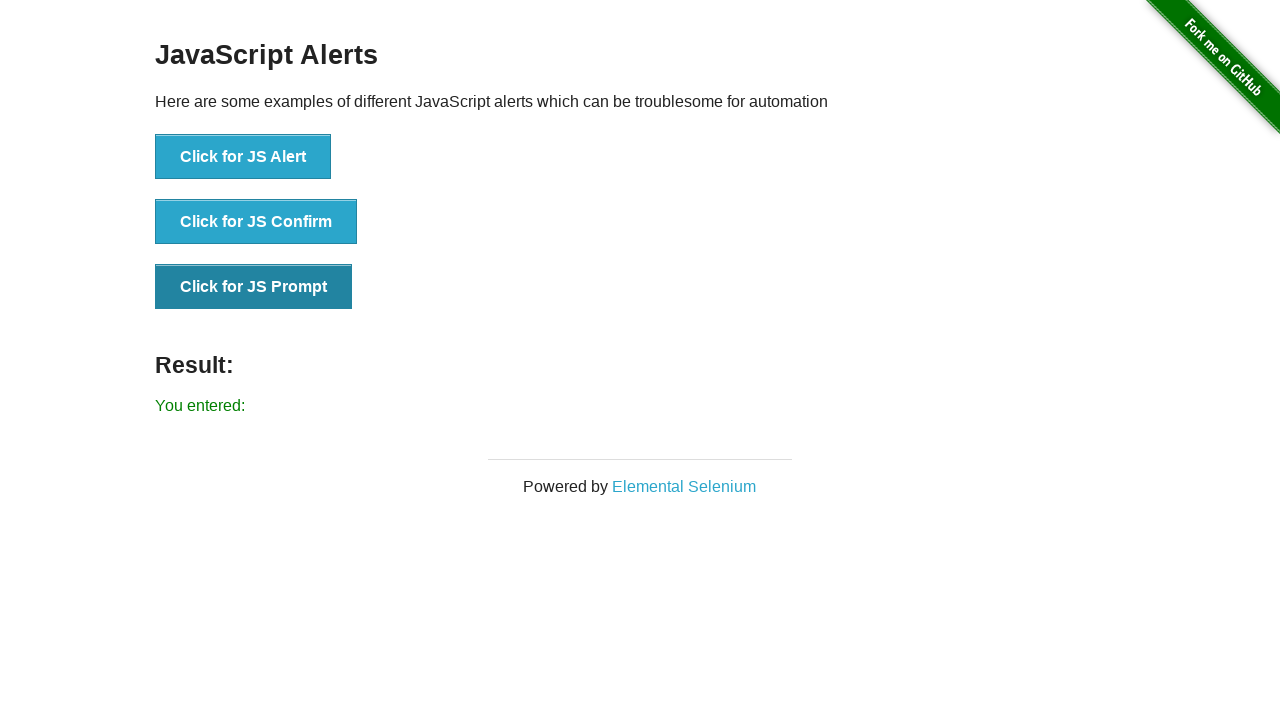